Tests navigation to the Java documentation by clicking "Get started", hovering over the language selector, selecting Java, and verifying the Java-specific content is displayed.

Starting URL: https://playwright.dev/

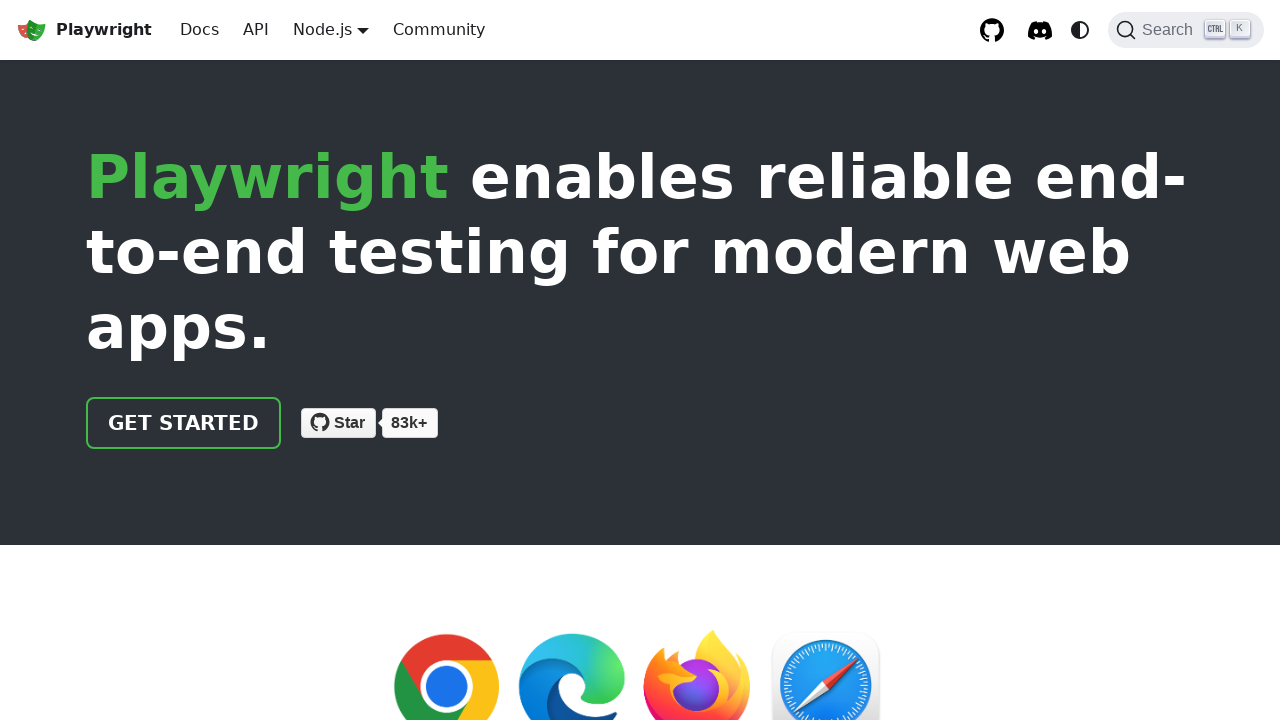

Clicked 'Get started' link at (184, 423) on internal:role=link[name="Get started"i]
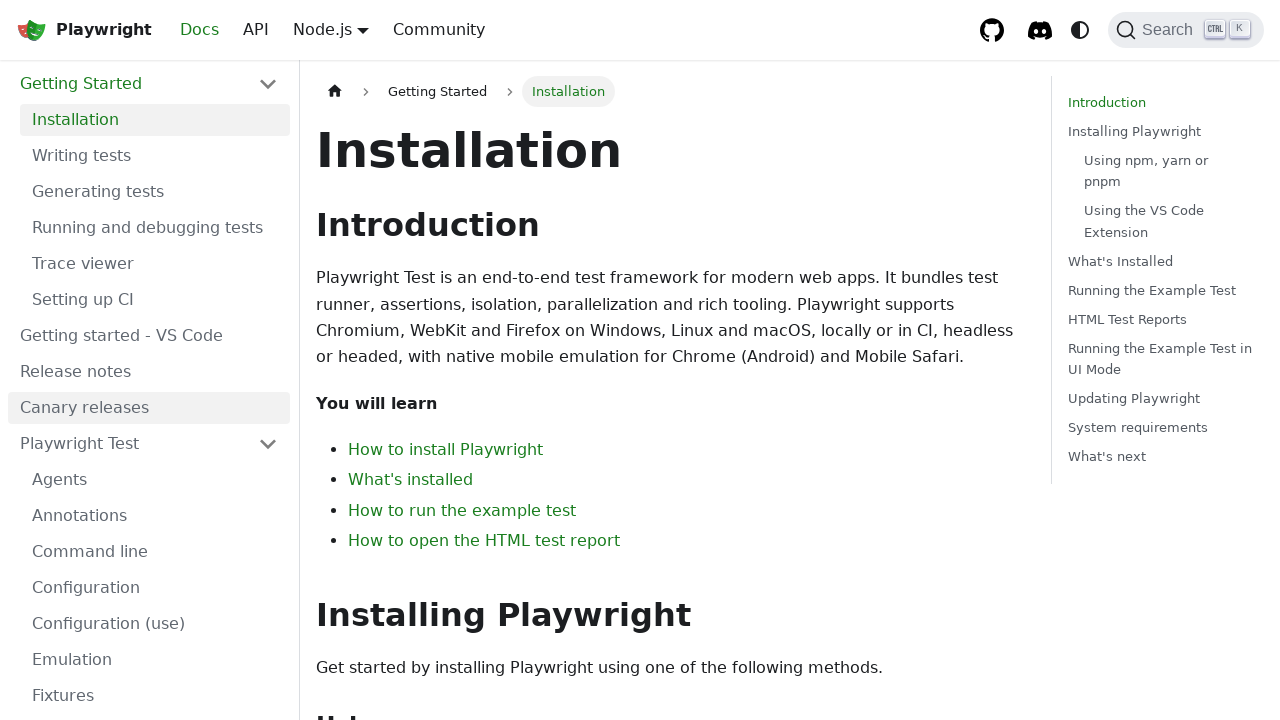

Hovered over Node.js language selector button at (322, 29) on internal:role=button[name="Node.js"i]
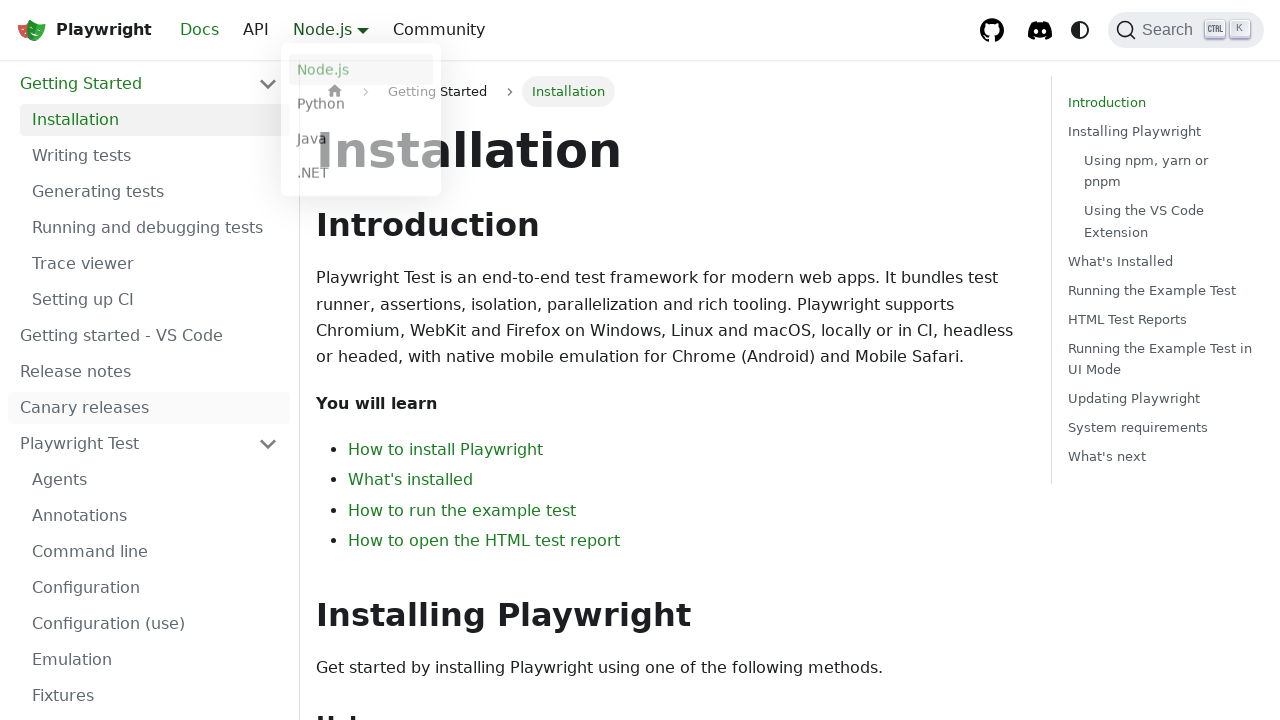

Clicked Java language option at (361, 142) on internal:text="Java"s
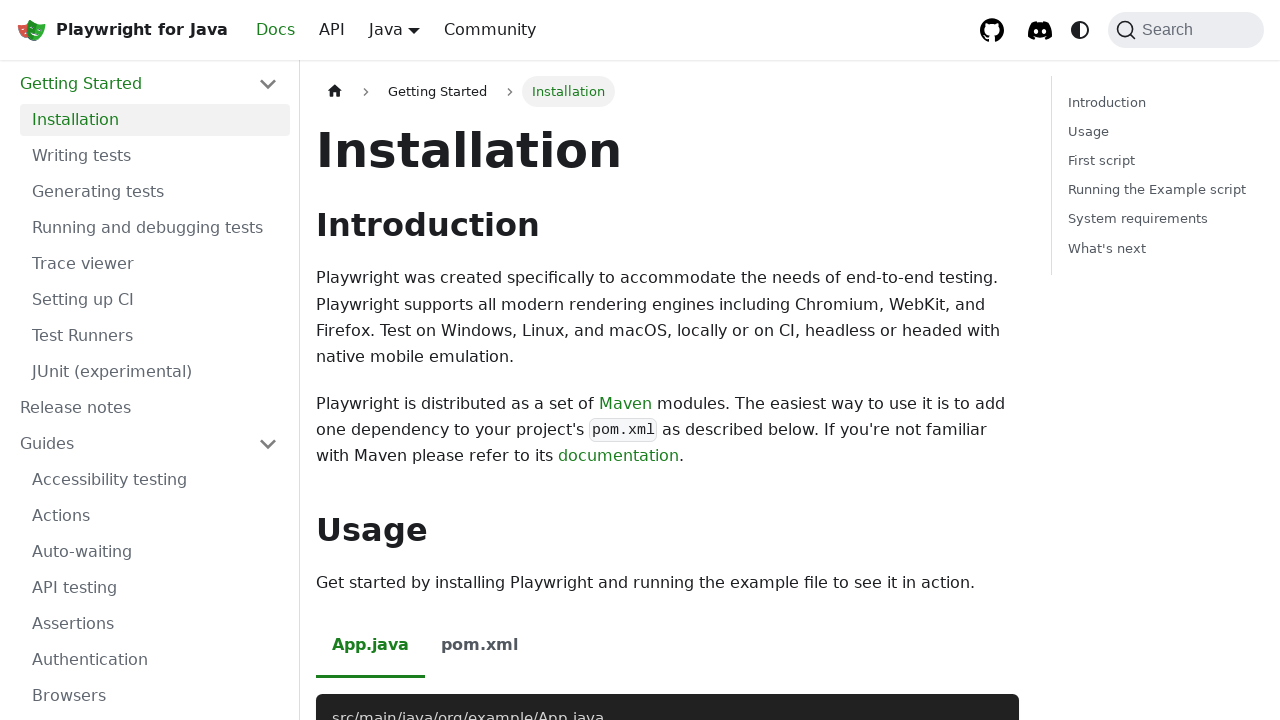

Verified URL is Java intro page
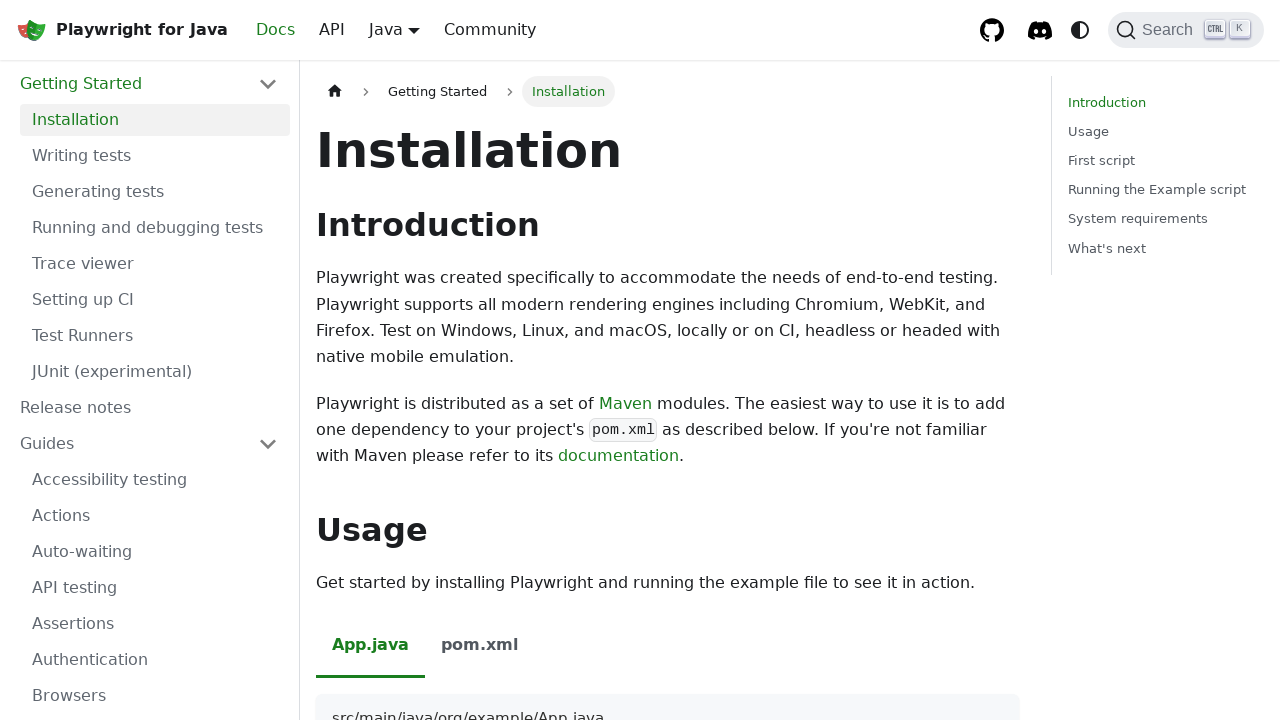

Verified Java-specific content is visible
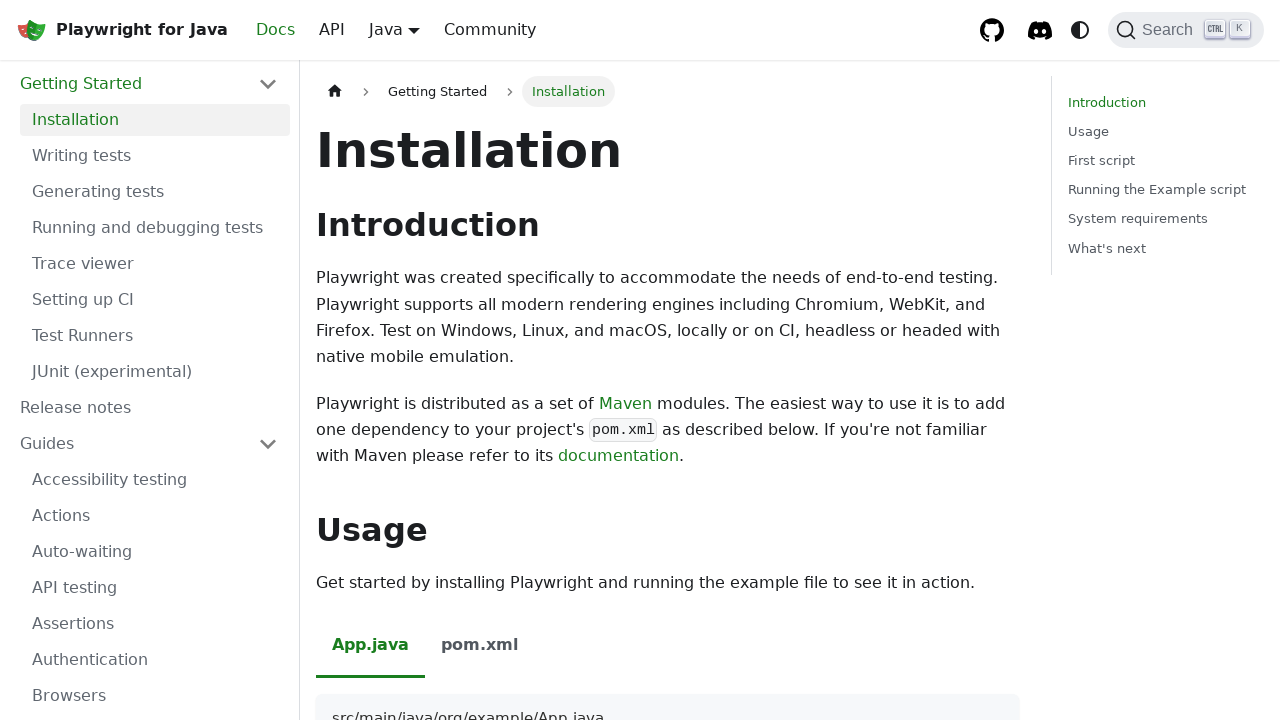

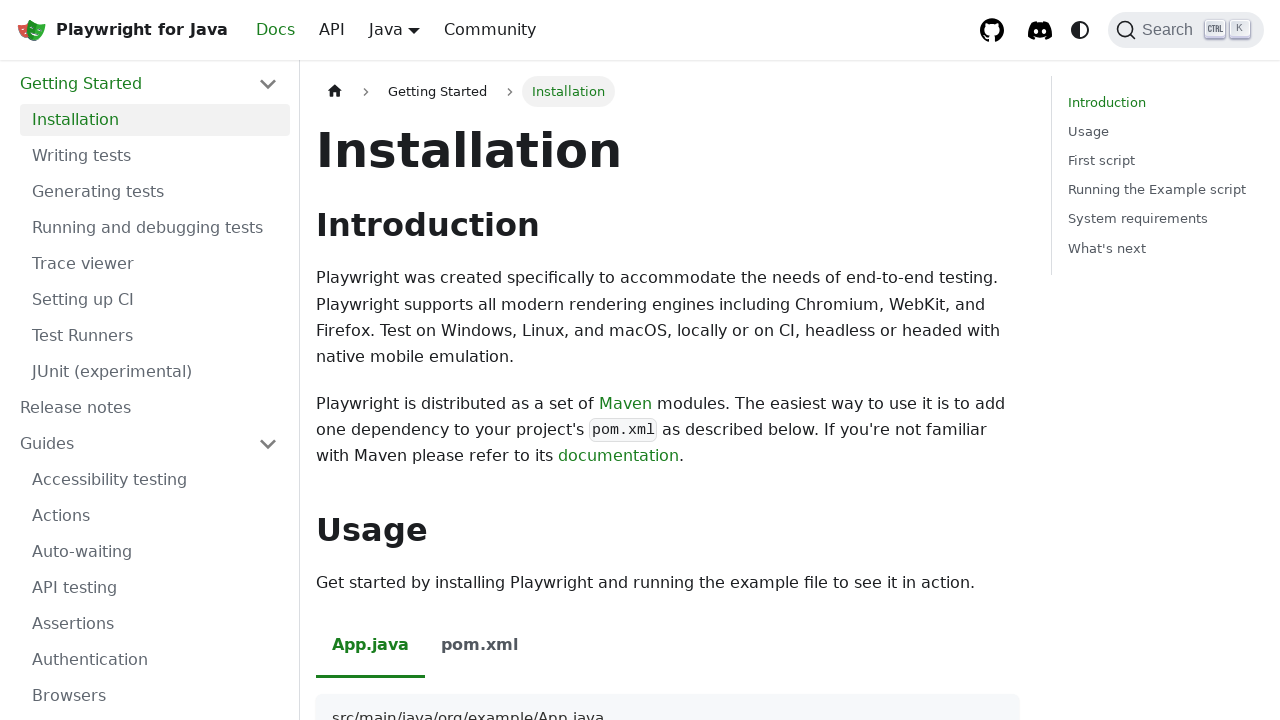